Tests that new items are appended to the bottom of the todo list

Starting URL: https://demo.playwright.dev/todomvc

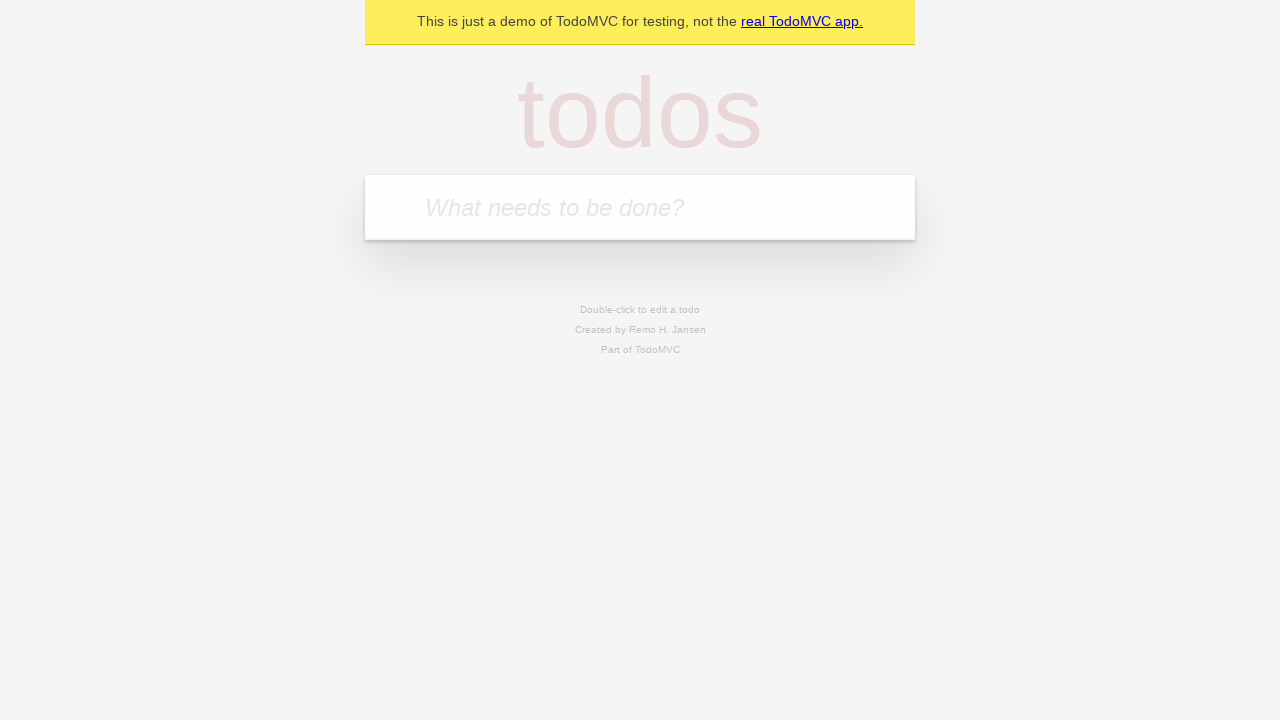

Filled todo input with 'buy some cheese' on internal:attr=[placeholder="What needs to be done?"i]
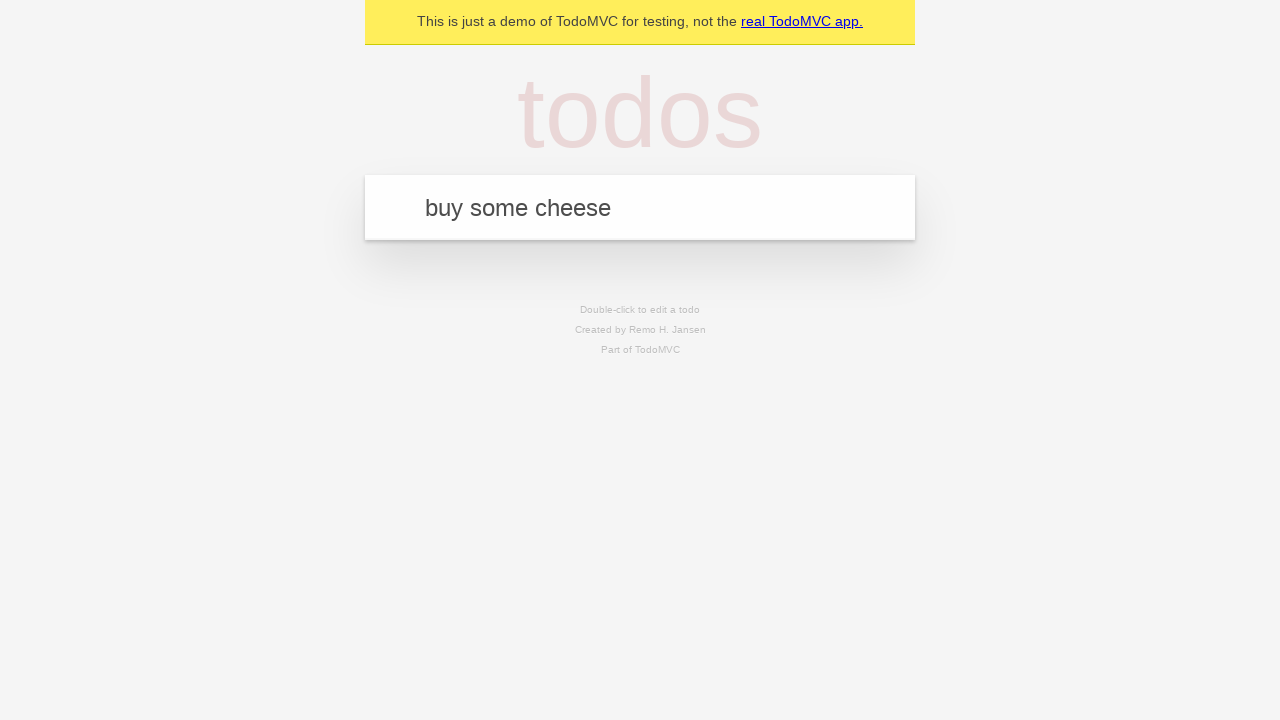

Pressed Enter to add 'buy some cheese' to the list on internal:attr=[placeholder="What needs to be done?"i]
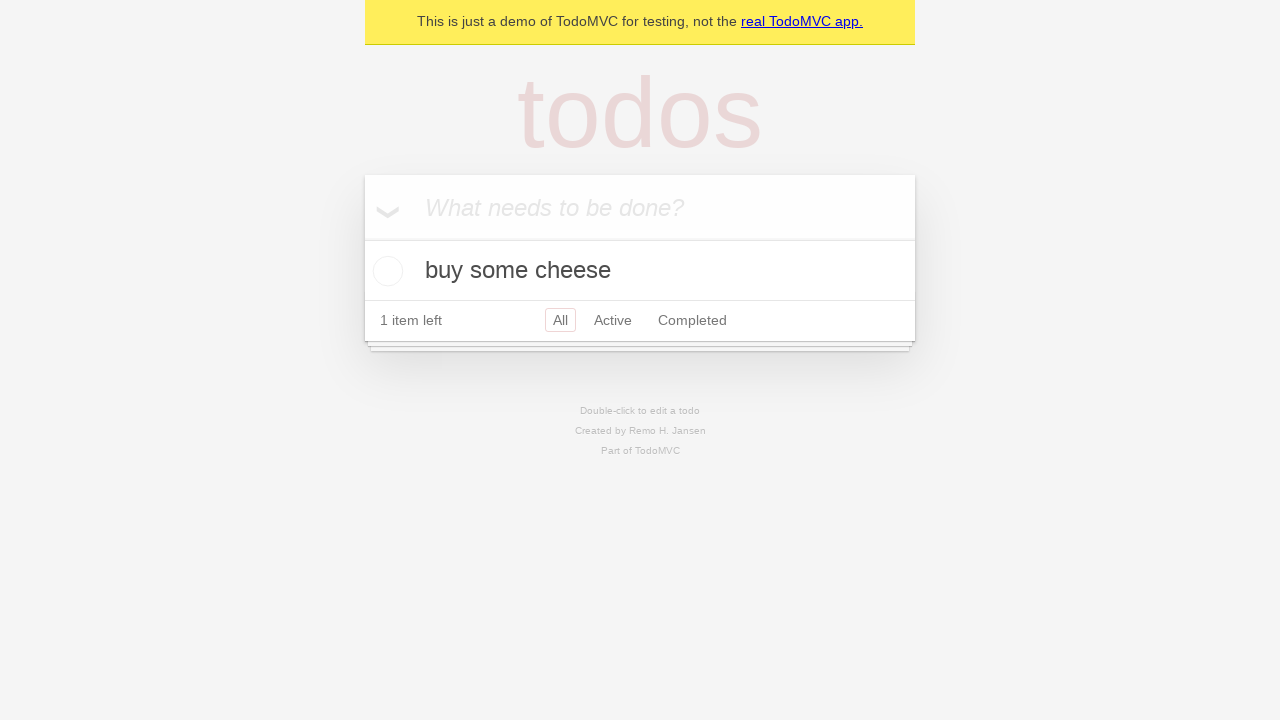

Filled todo input with 'feed the cat' on internal:attr=[placeholder="What needs to be done?"i]
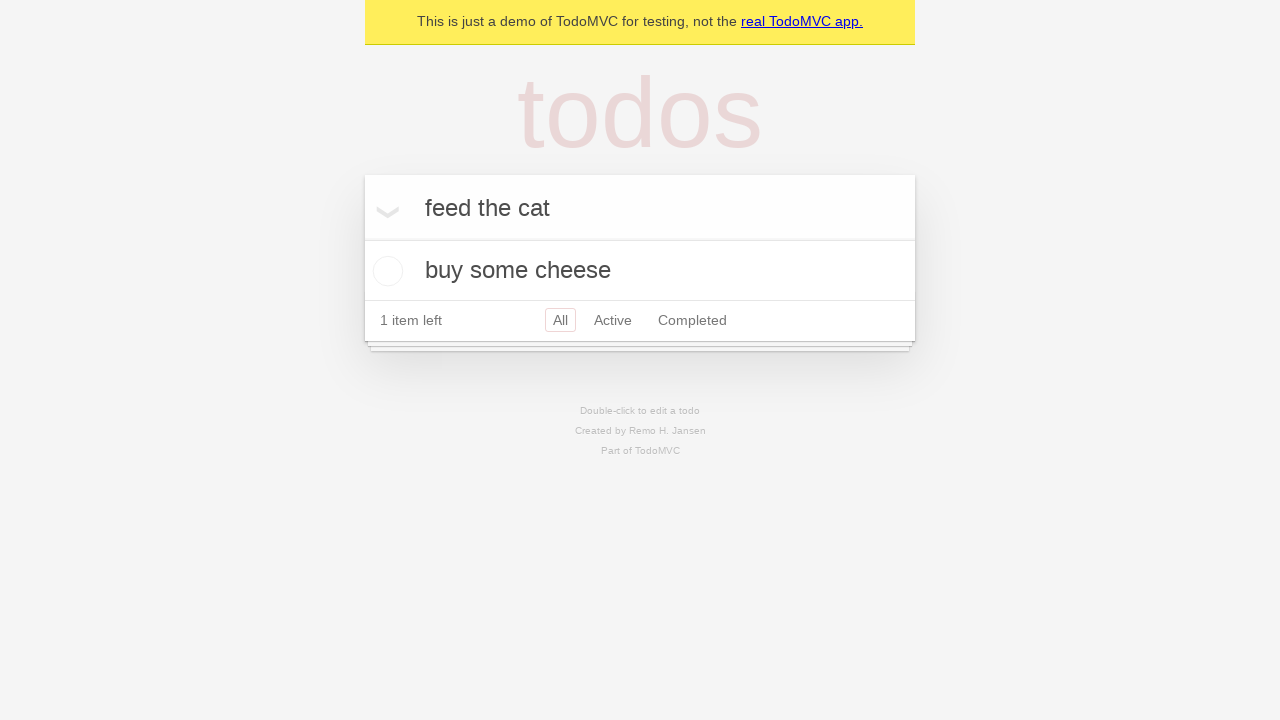

Pressed Enter to add 'feed the cat' to the list on internal:attr=[placeholder="What needs to be done?"i]
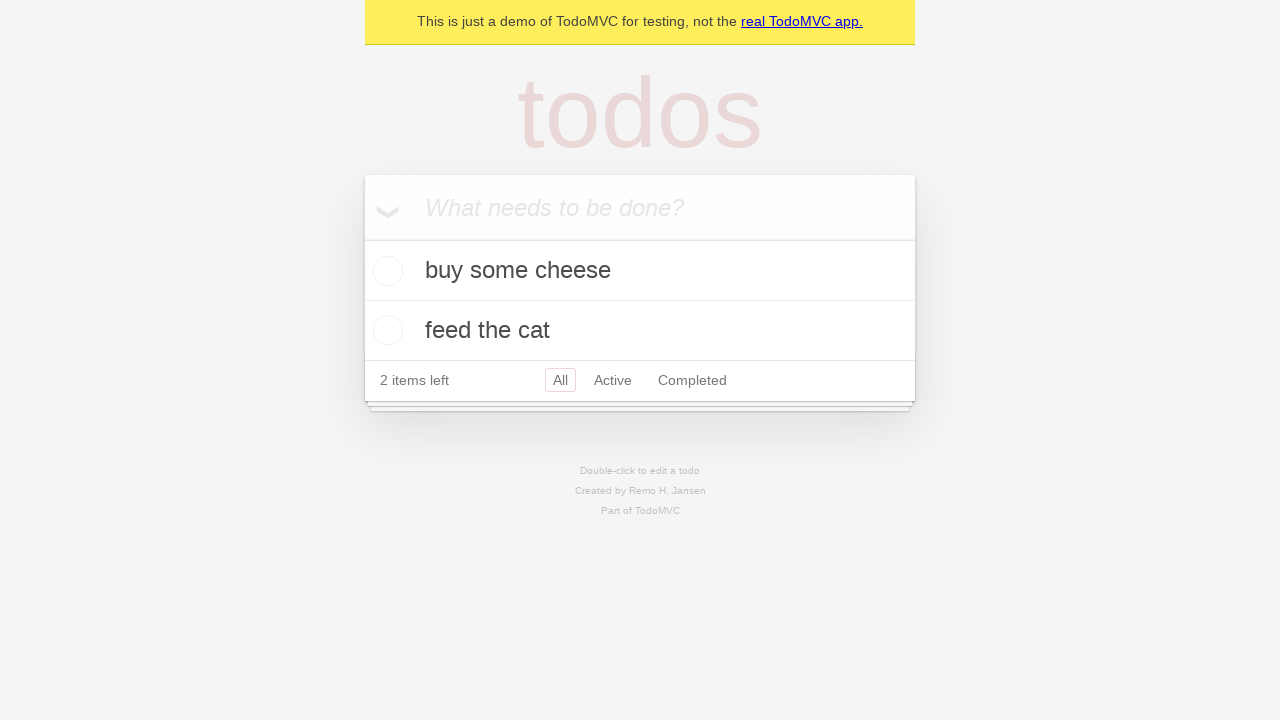

Filled todo input with 'book a doctors appointment' on internal:attr=[placeholder="What needs to be done?"i]
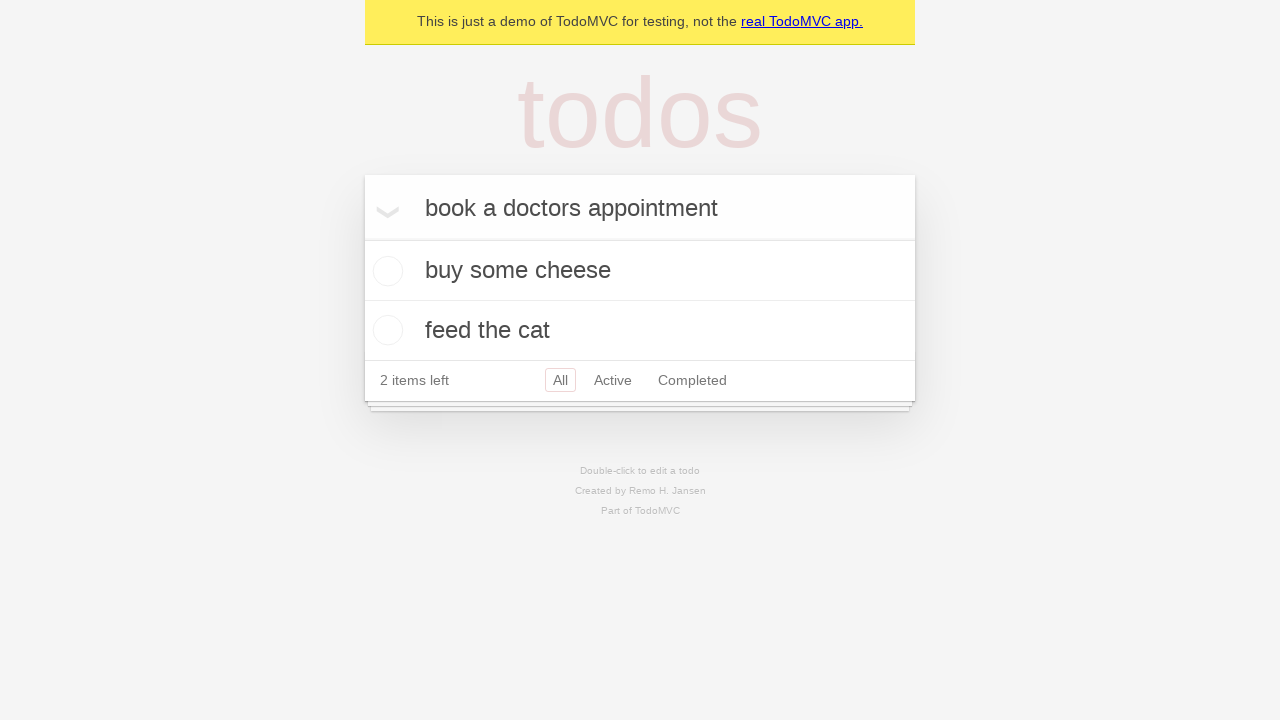

Pressed Enter to add 'book a doctors appointment' to the list on internal:attr=[placeholder="What needs to be done?"i]
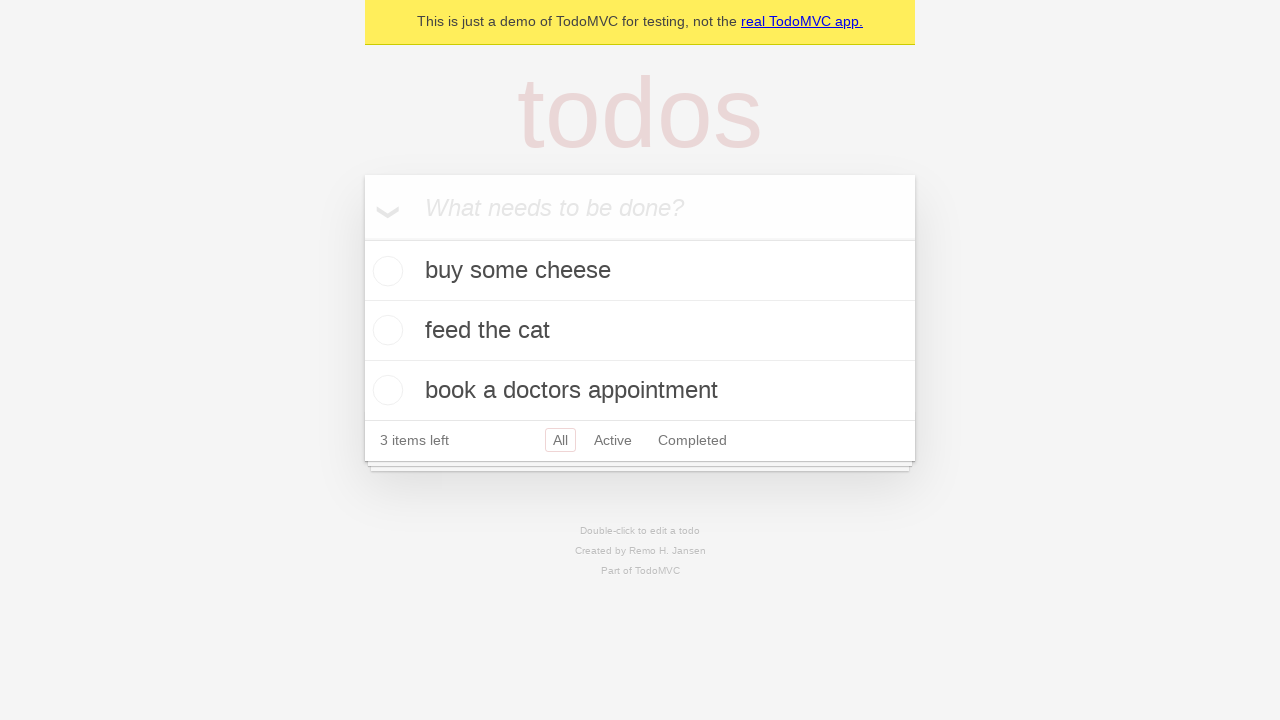

Todo count element appeared, confirming all items were added
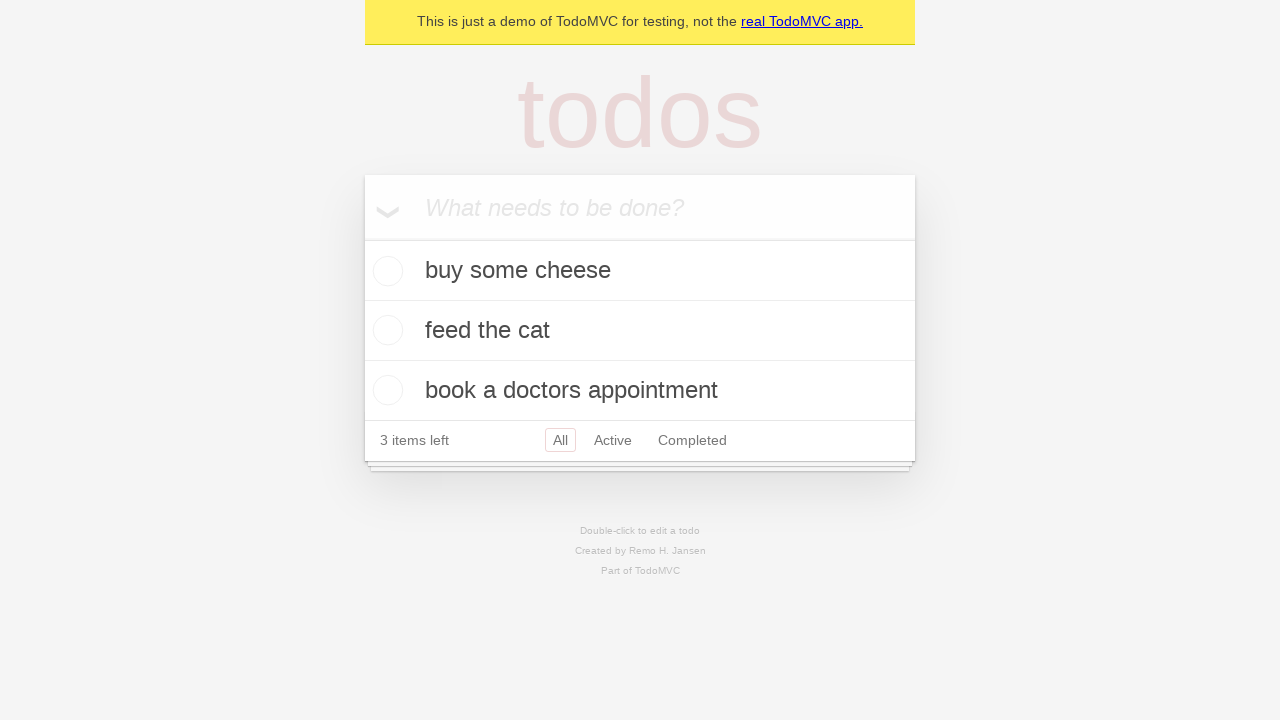

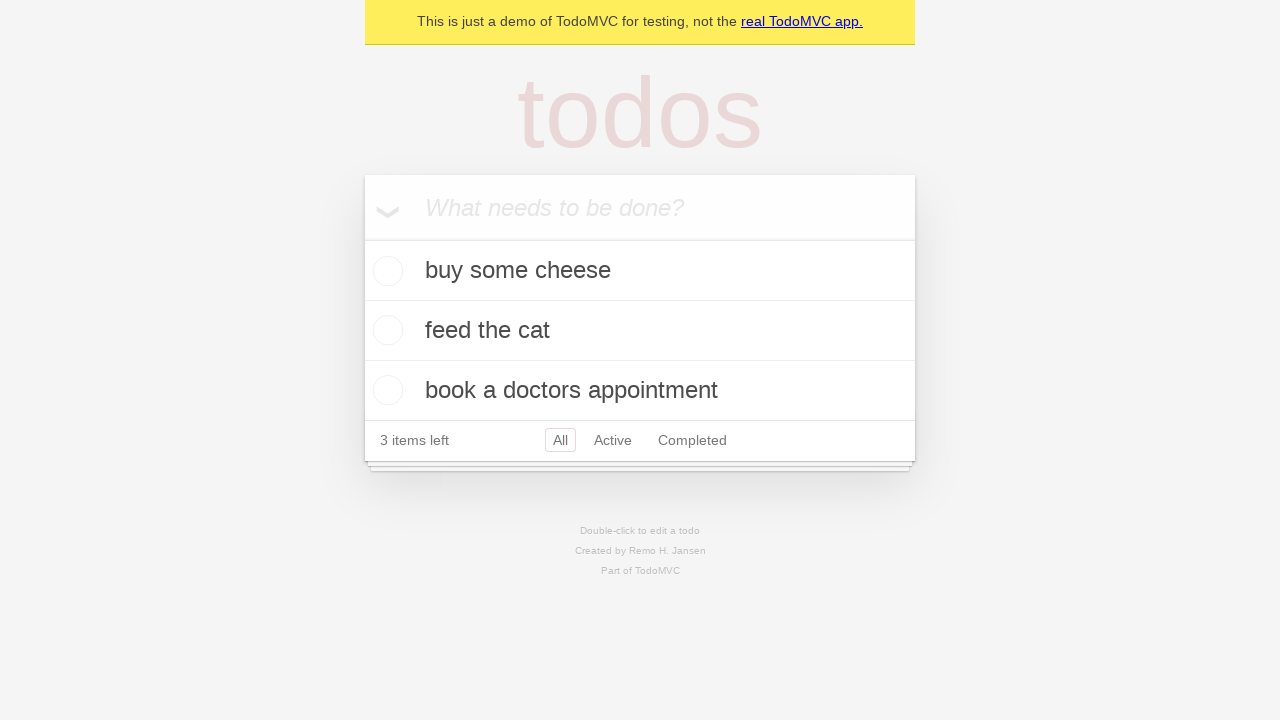